Navigates to the OpenPetition petitions listing page and verifies that petition link elements are displayed on the page.

Starting URL: https://www.openpetition.eu/petitionen

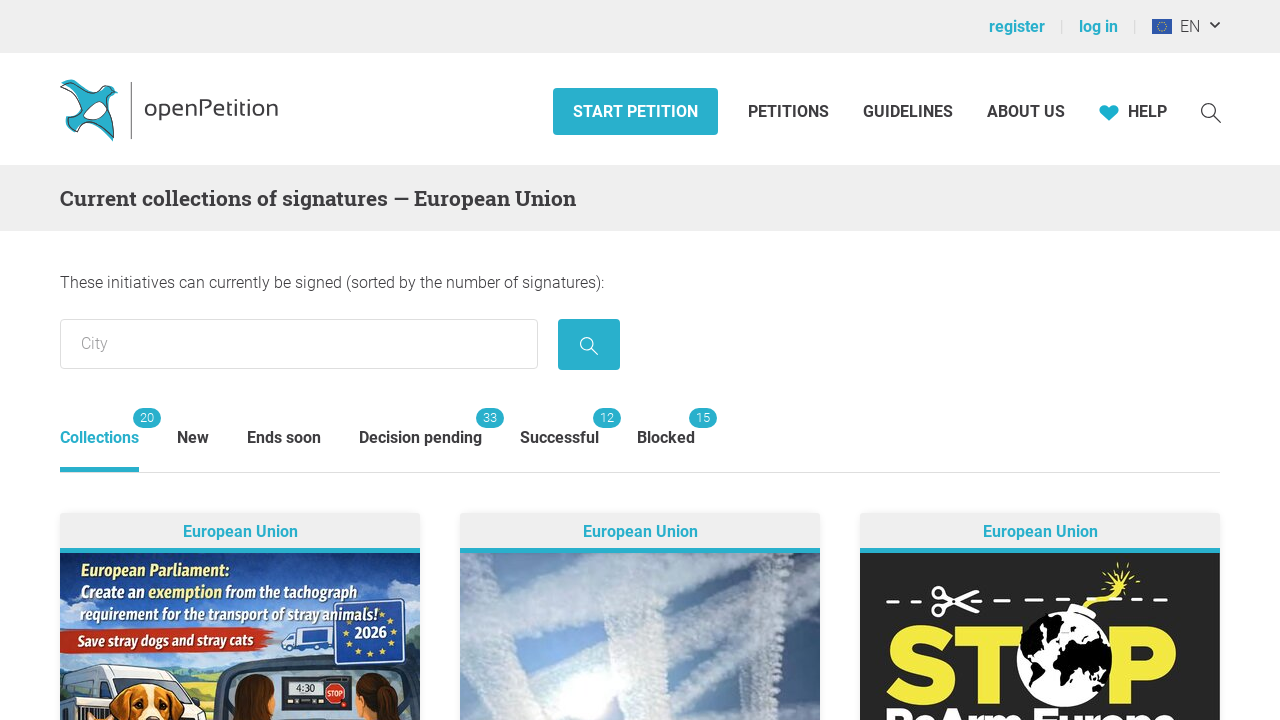

Navigated to OpenPetition petitions listing page
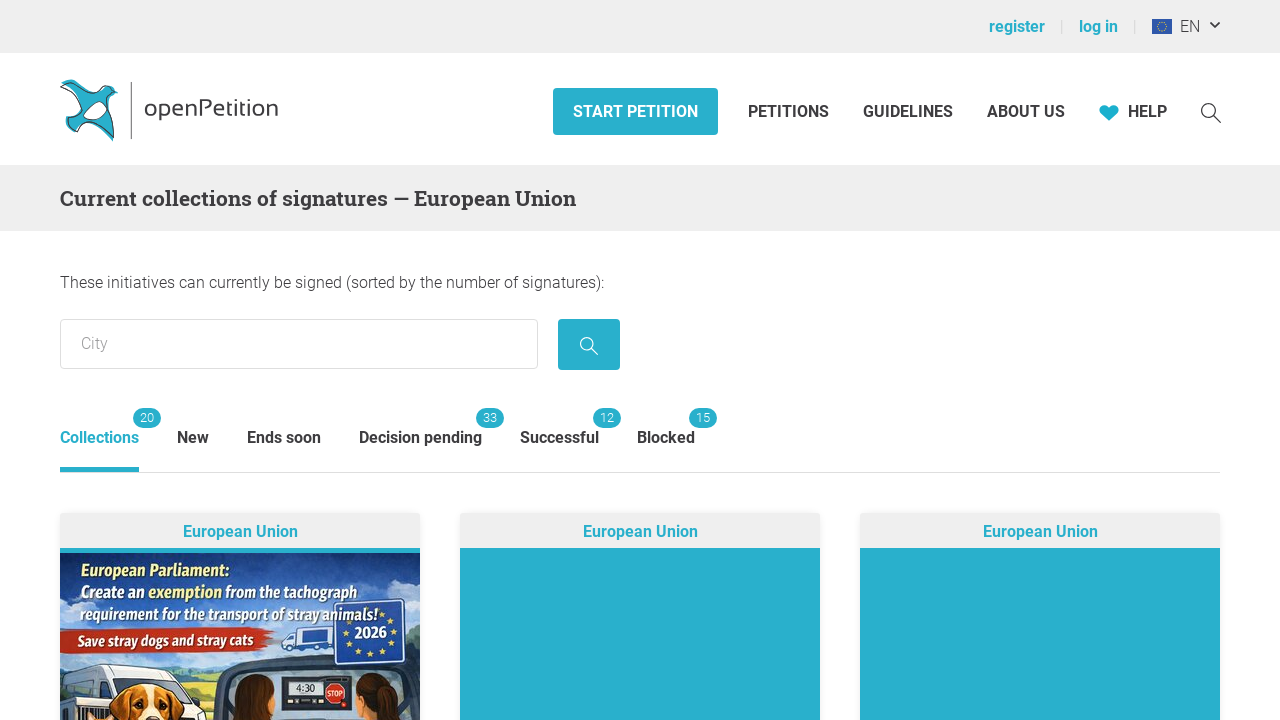

Petition links loaded on the page
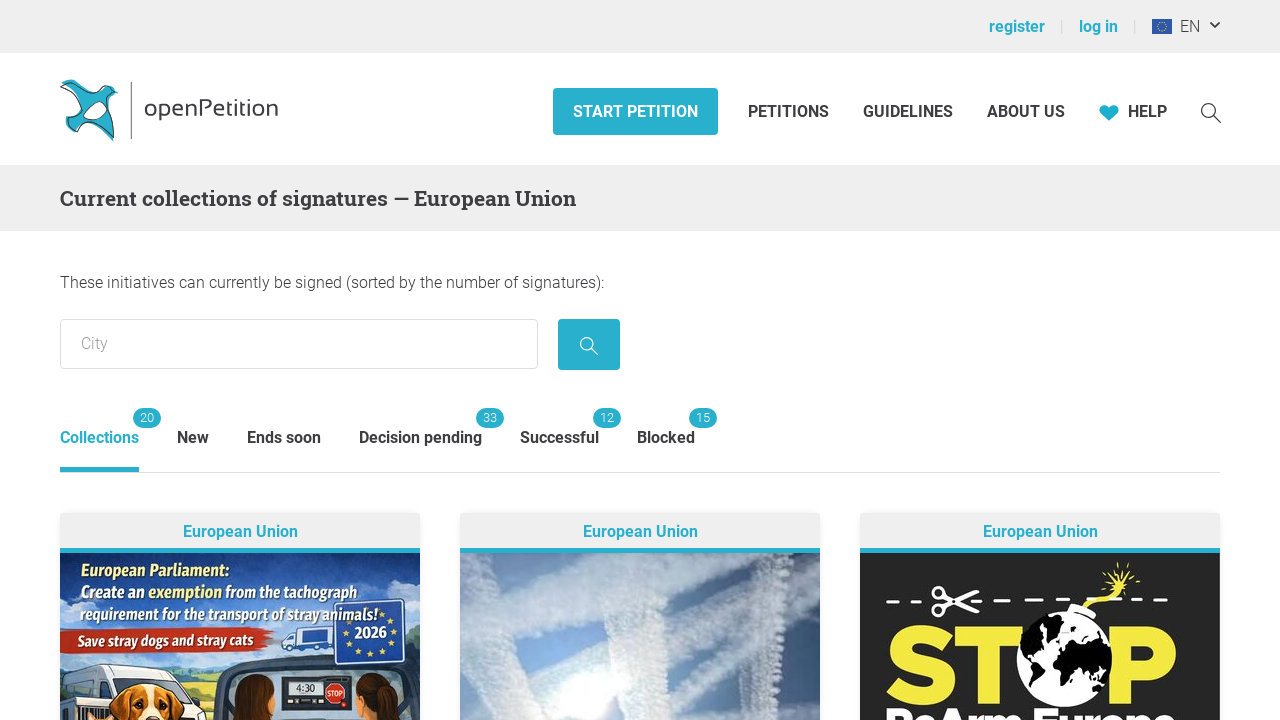

Located petition link elements
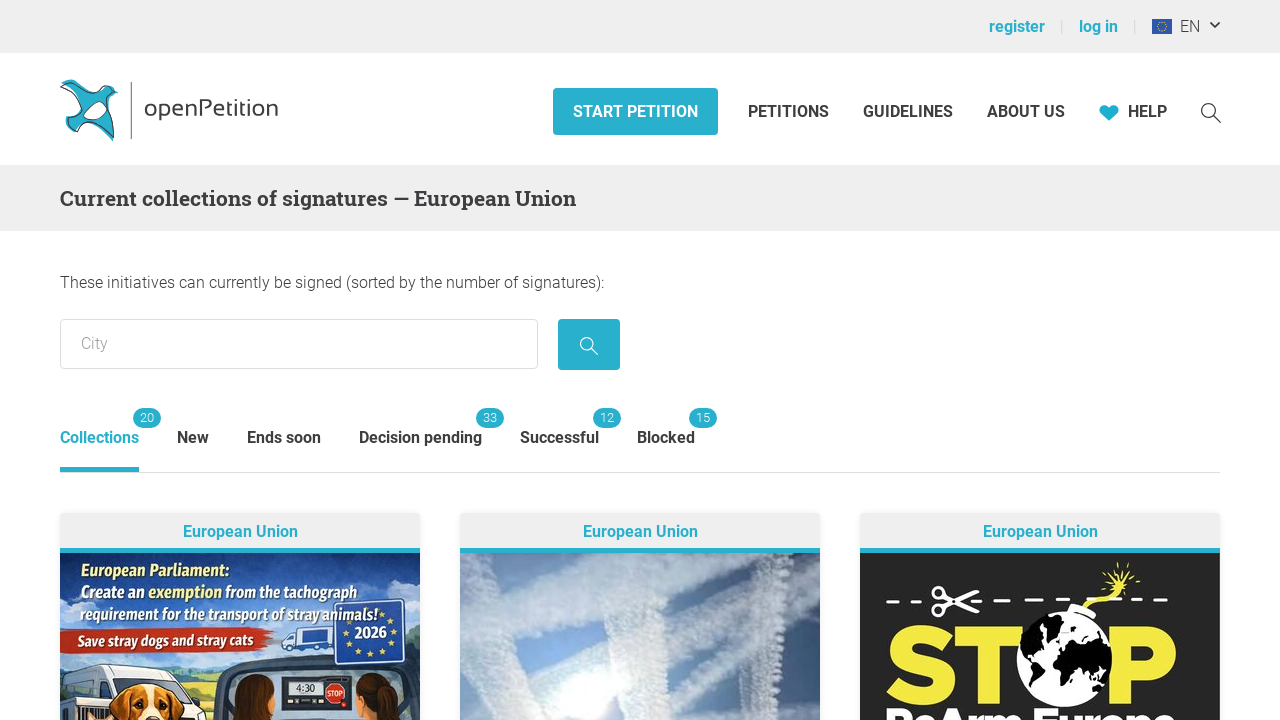

Verified that 18 petition links are present on the page
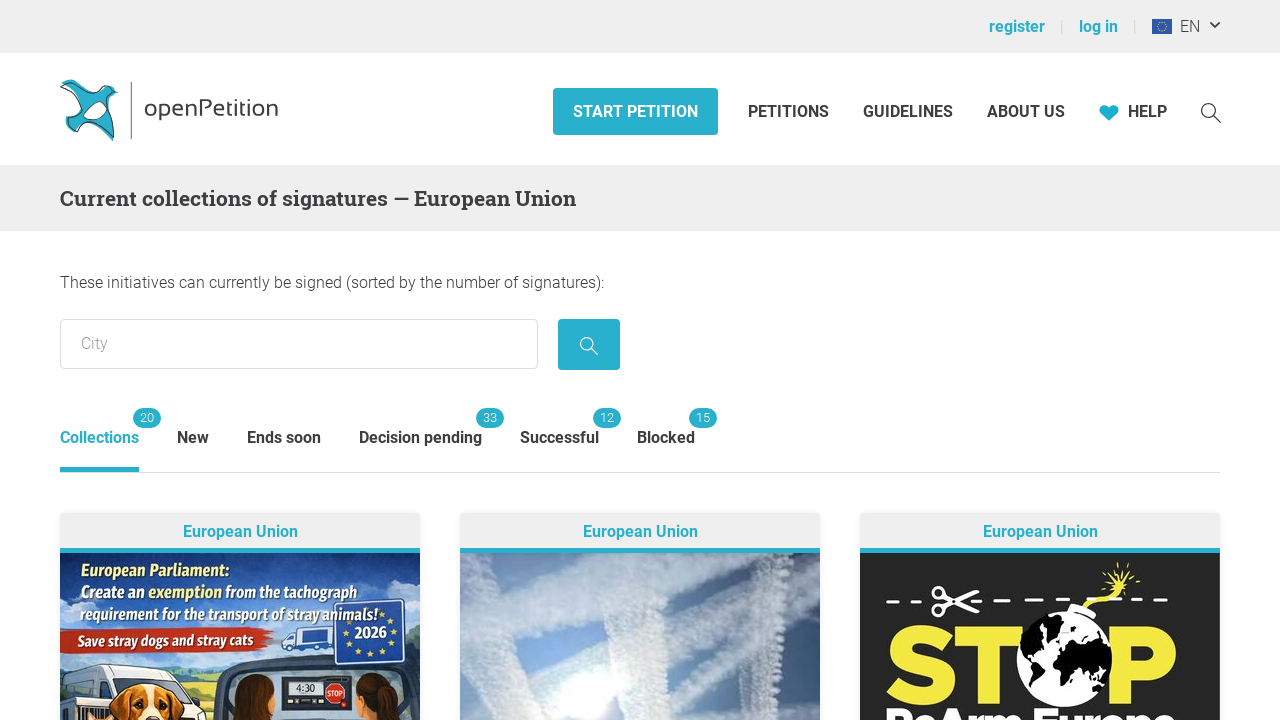

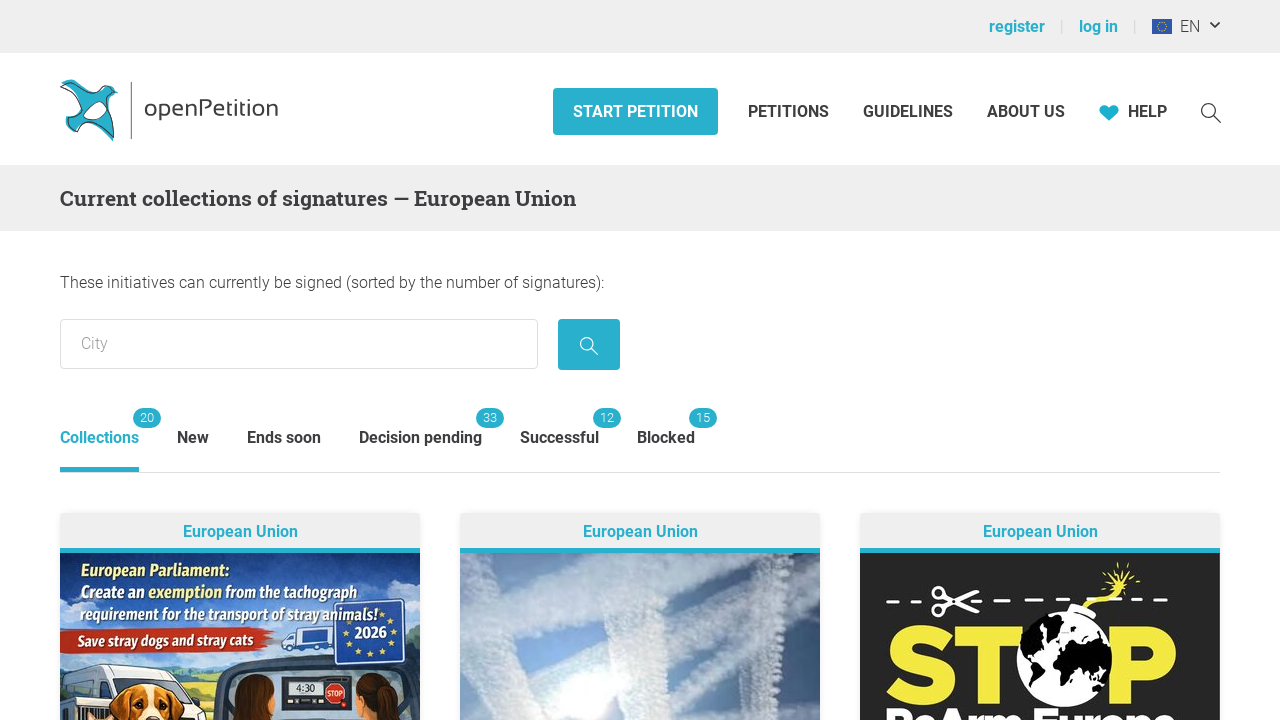